Tests clicking the top right open menu element by opening and closing it to verify the toggle functionality

Starting URL: https://bsqtalent.com/

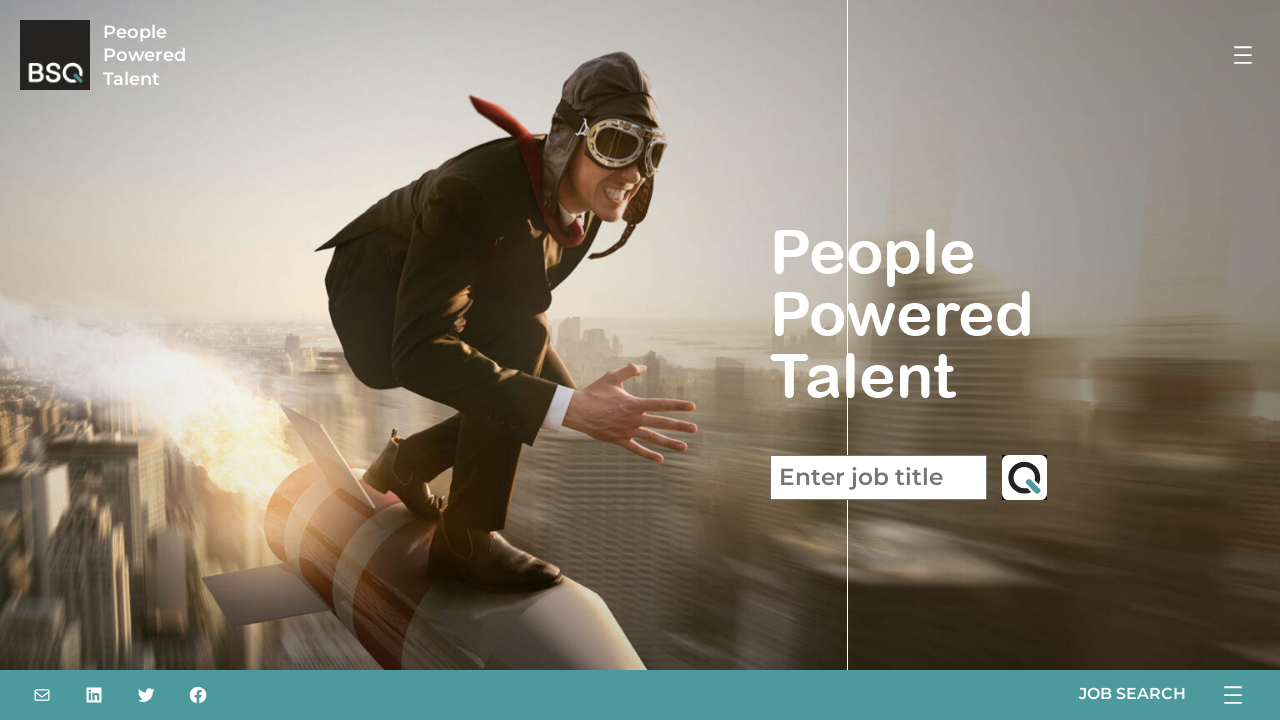

Waited for open menu element to become visible
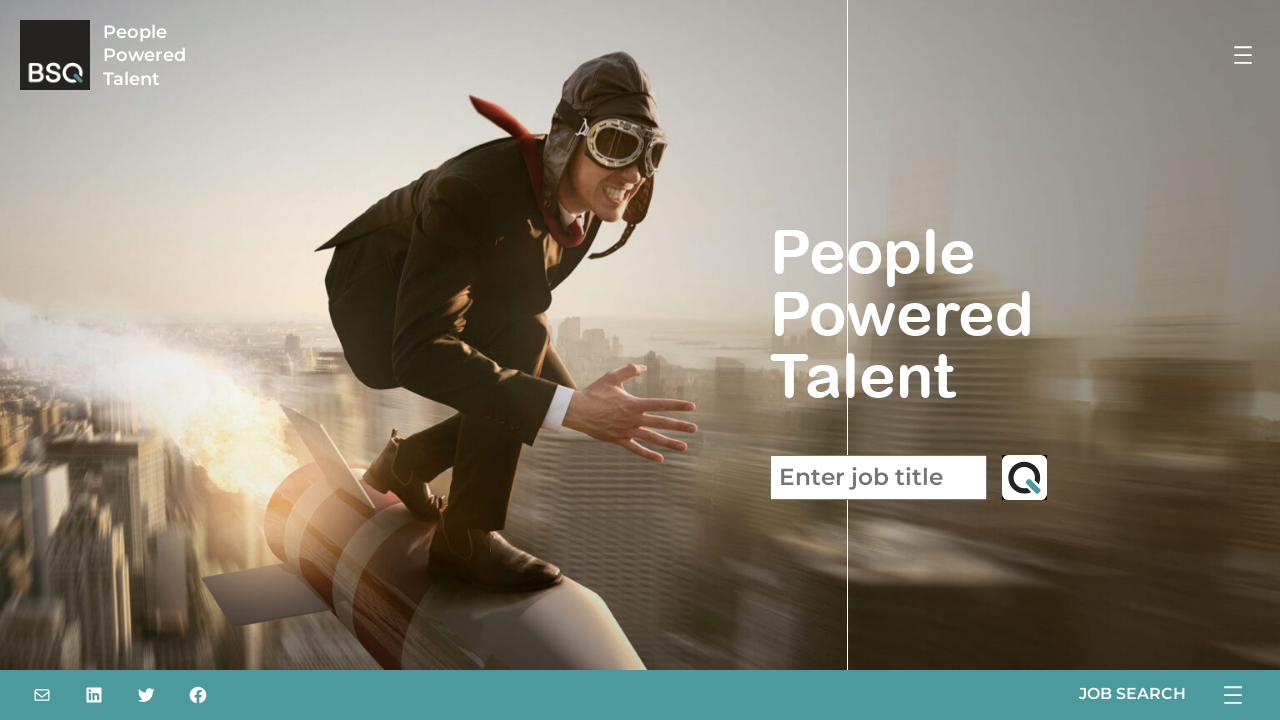

Clicked open menu button to open the menu at (1243, 55) on .open_menu
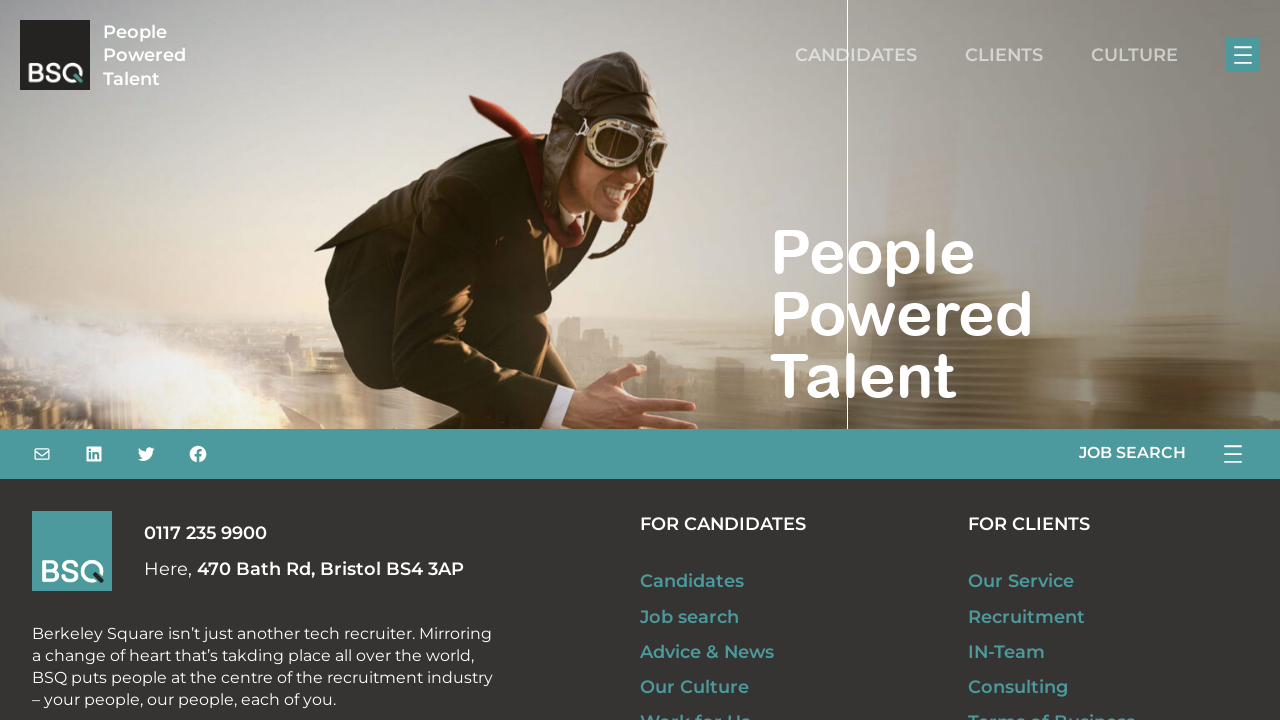

Clicked open menu button again to close the menu at (1243, 55) on .open_menu
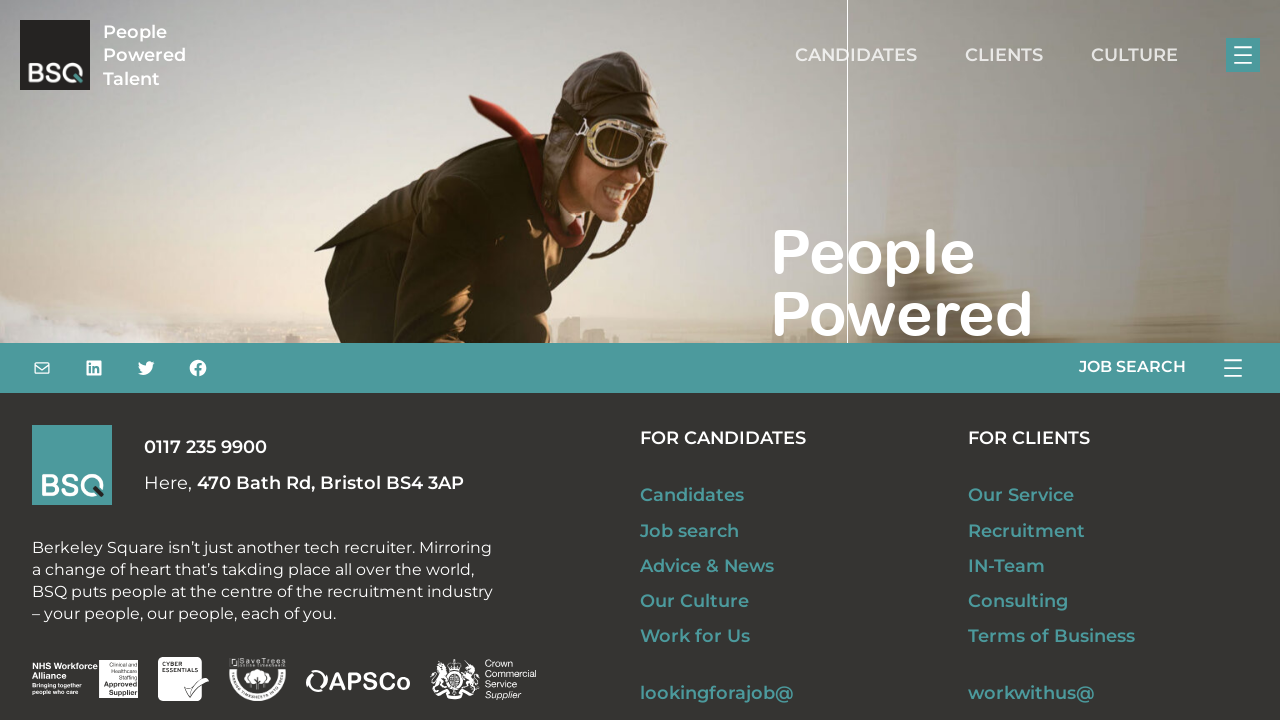

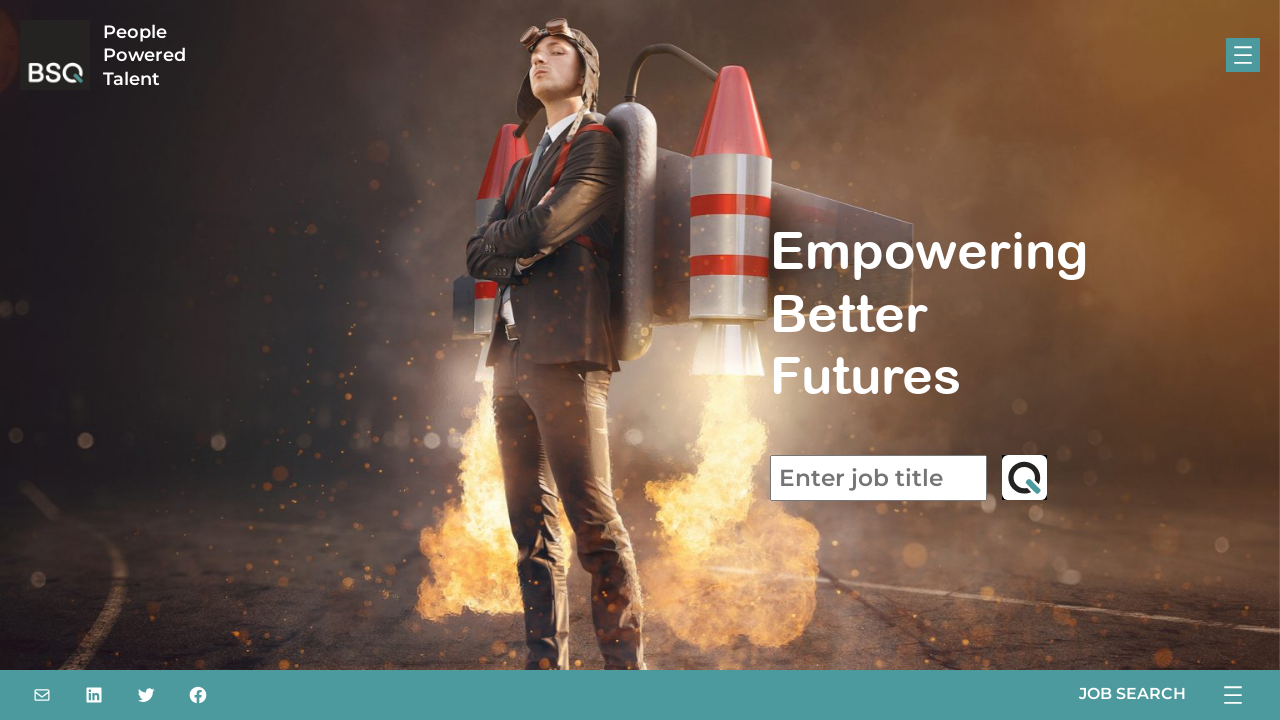